Verifies that the Radio Button page has the correct title heading displayed

Starting URL: https://demoqa.com/radio-button

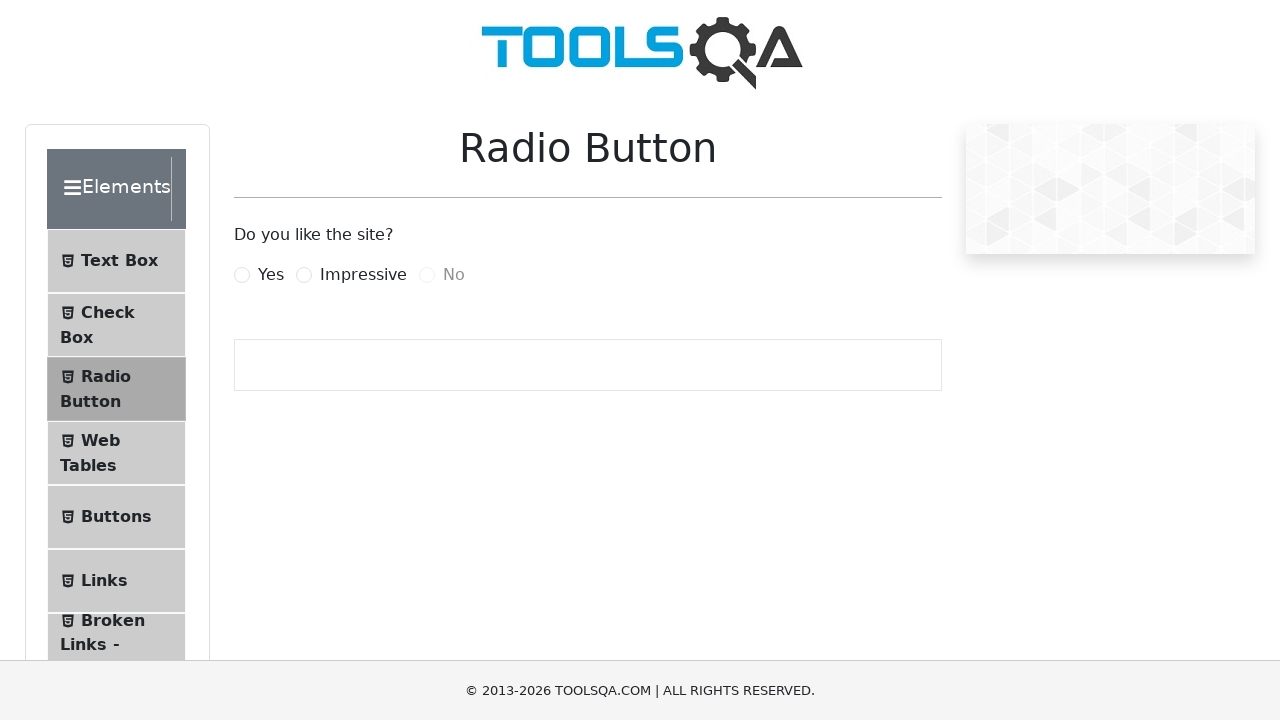

Navigated to Radio Button page at https://demoqa.com/radio-button
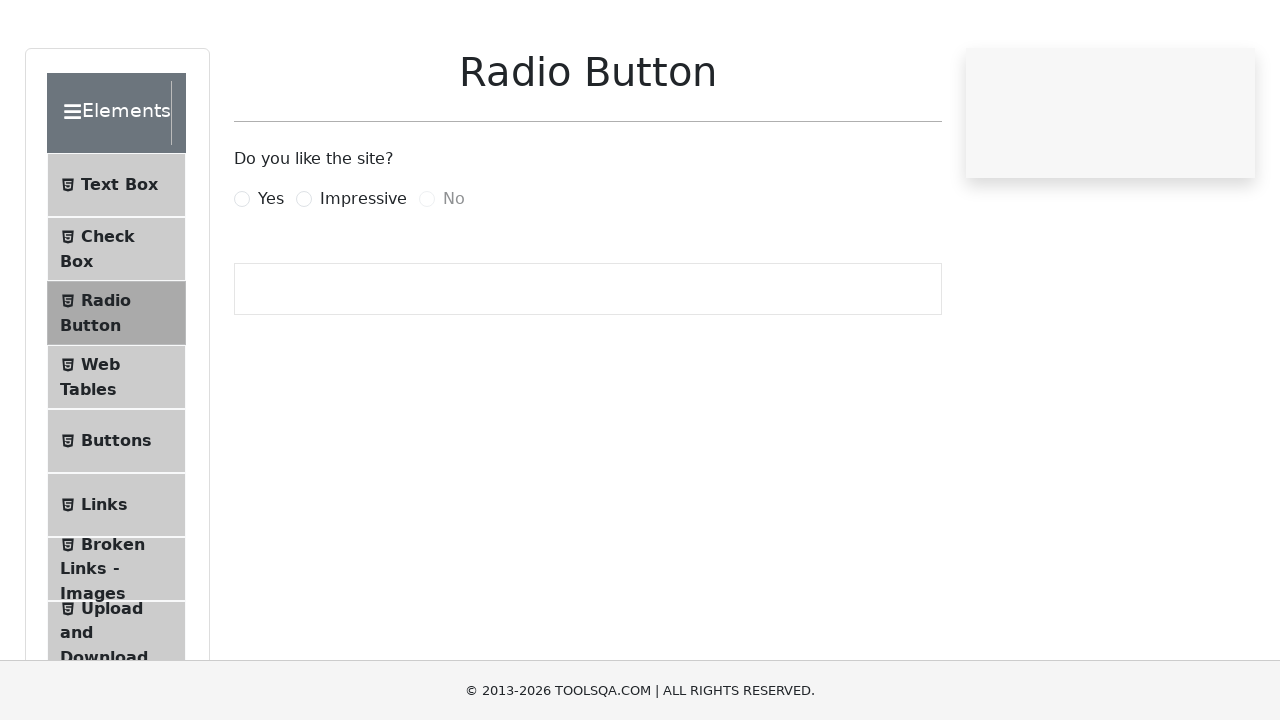

Retrieved h1 page title heading text
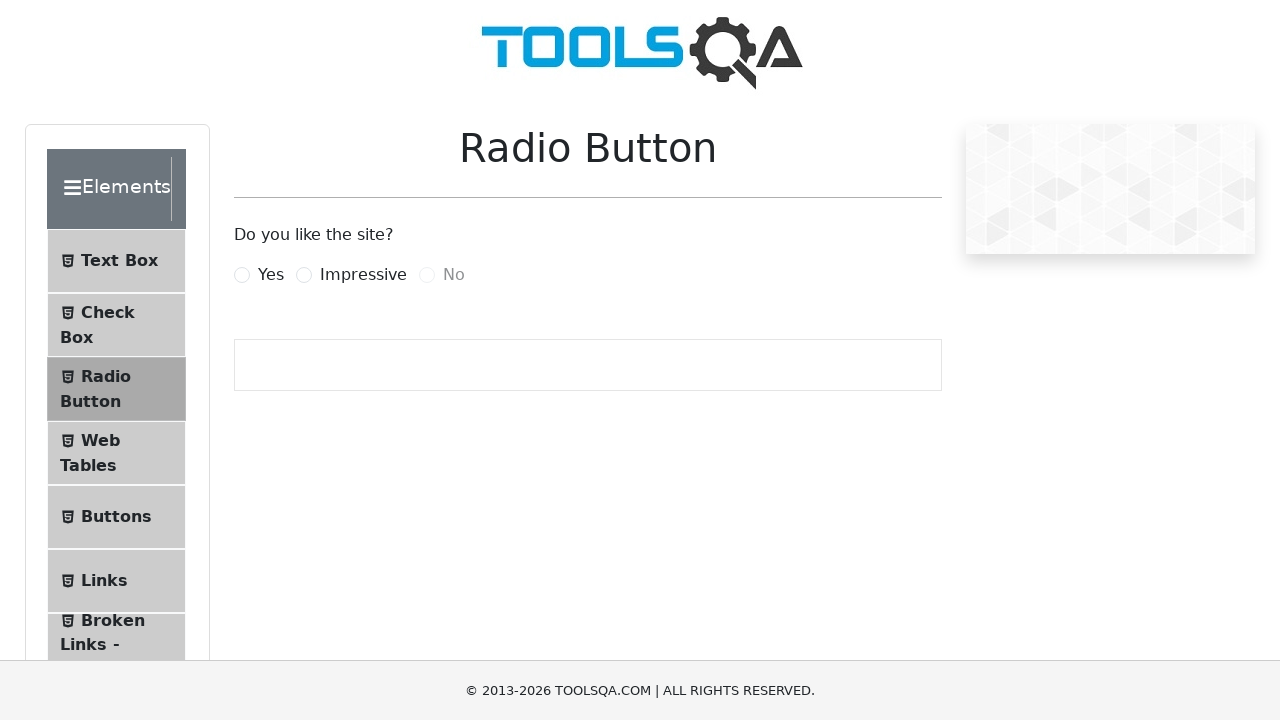

Verified page title heading is 'Radio Button'
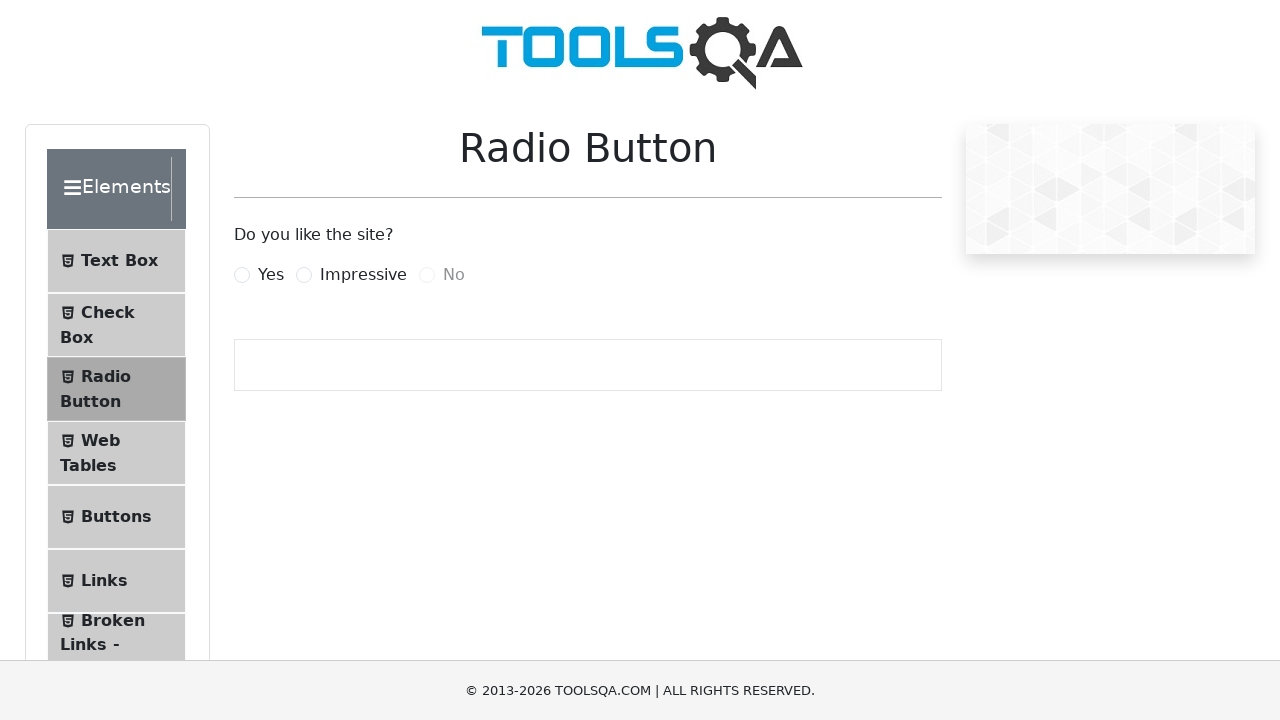

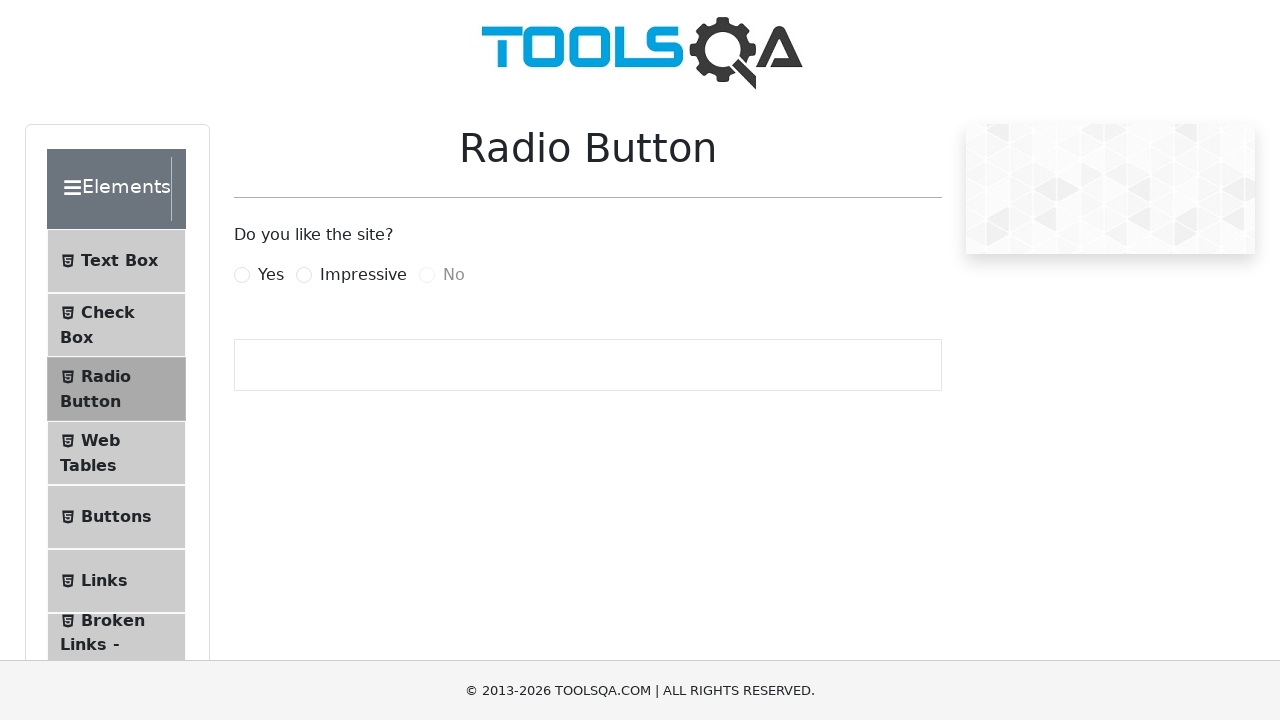